Tests a registration form by filling in name, email, phone, and address fields, then submitting the form and verifying successful registration message

Starting URL: http://suninjuly.github.io/registration2.html

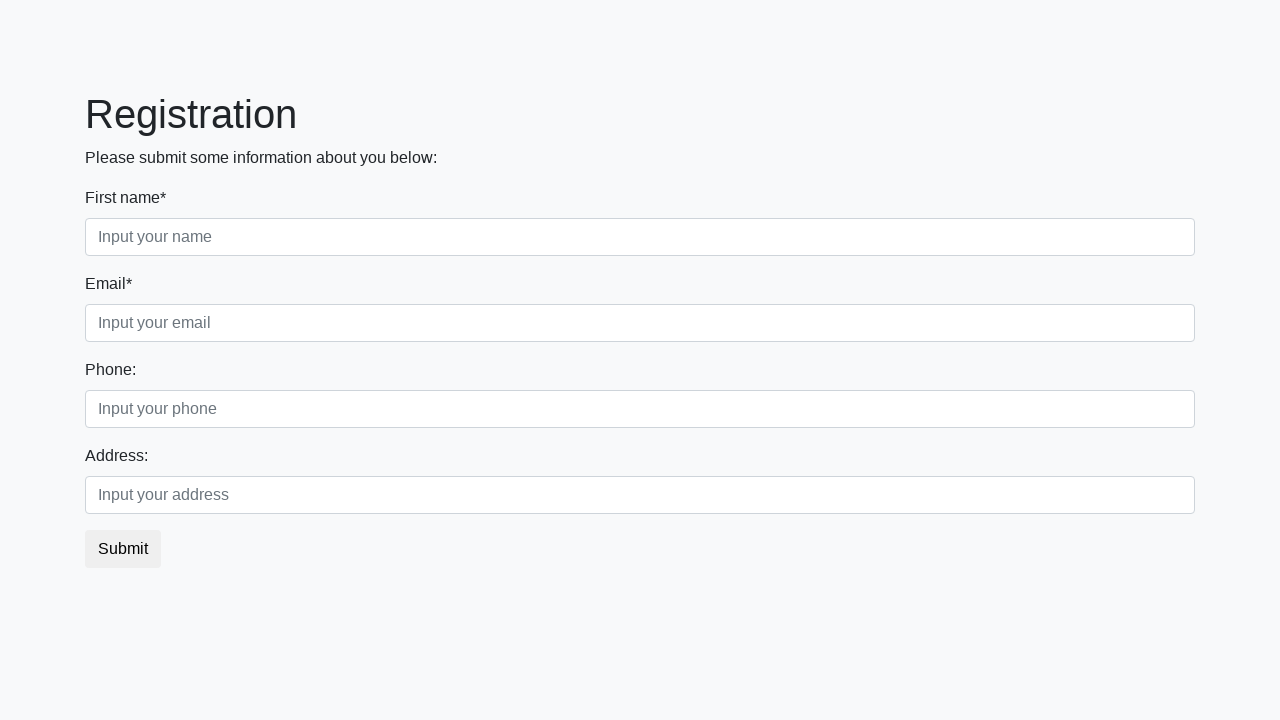

Filled in name field with 'John Smith' on input[placeholder='Input your name']
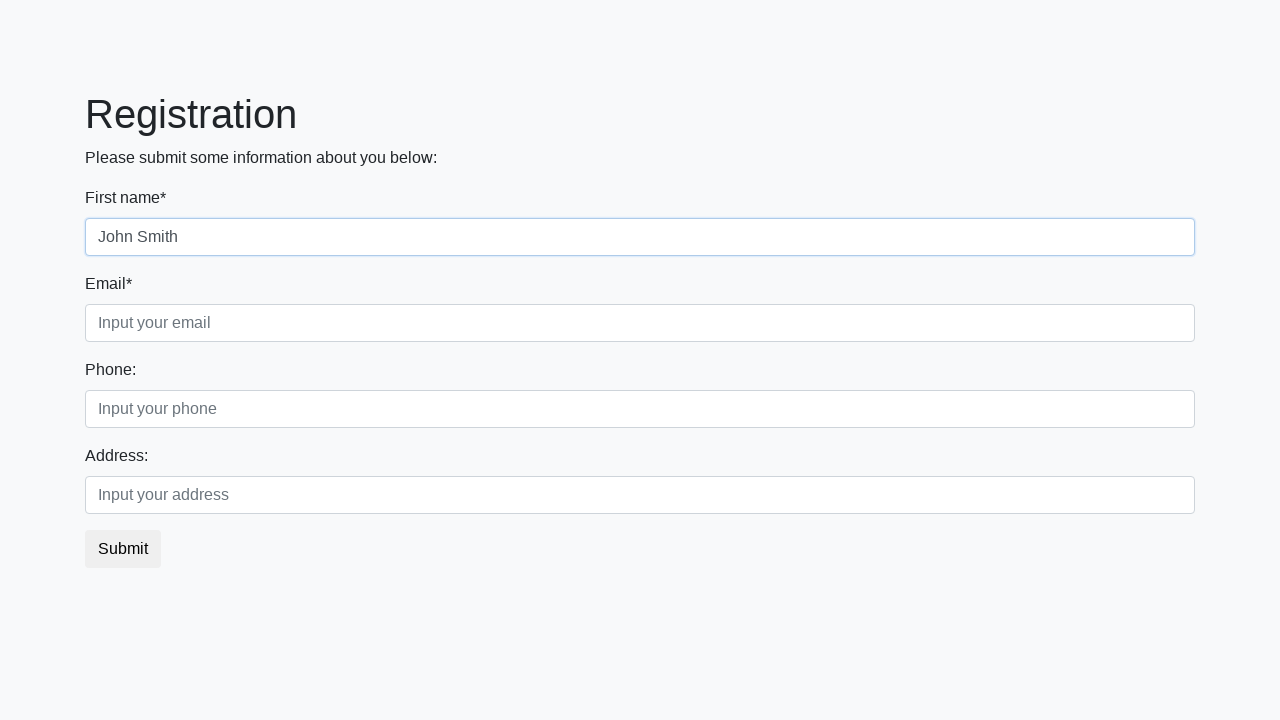

Filled in email field with 'john.smith@example.com' on input[placeholder='Input your email']
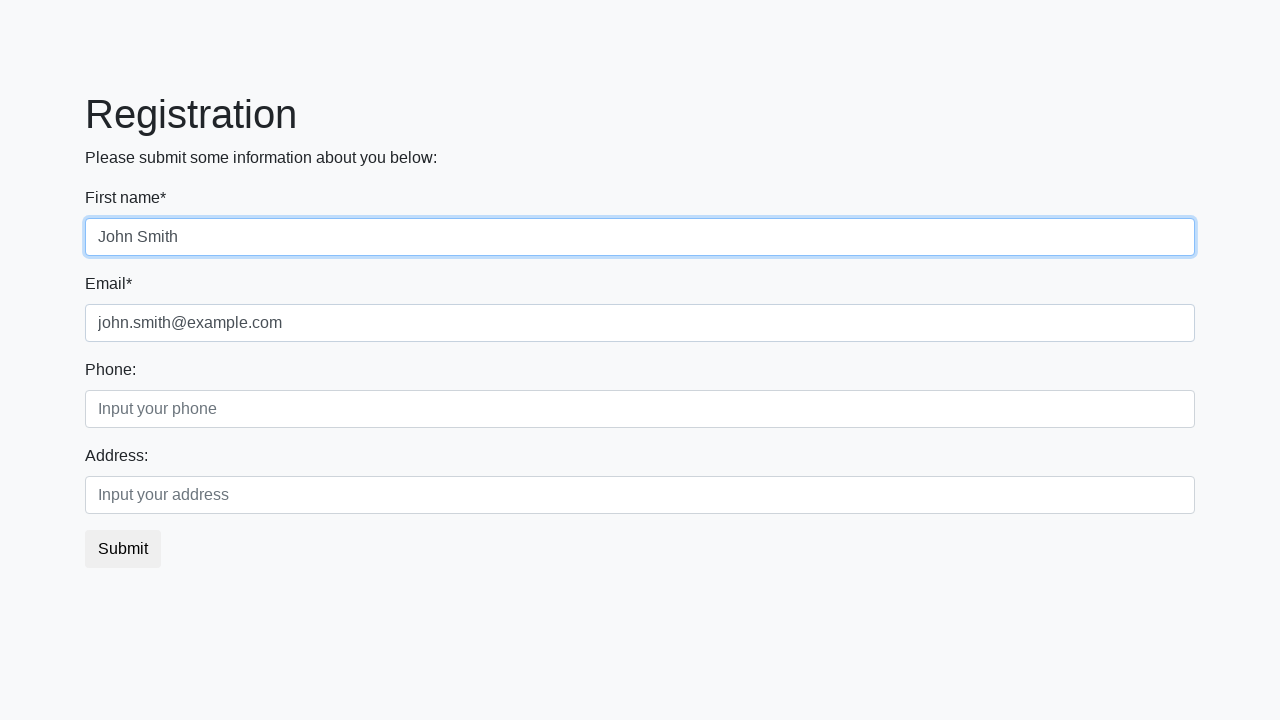

Filled in phone field with '555-0123' on input[placeholder='Input your phone']
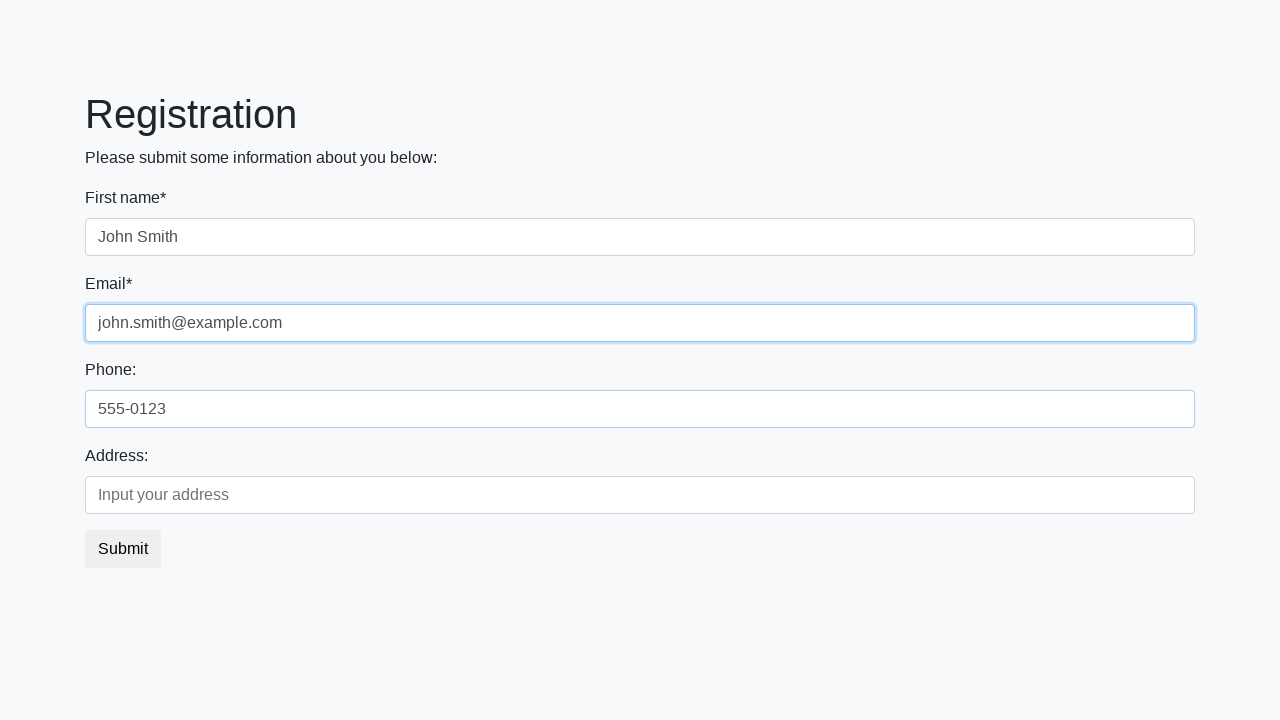

Filled in address field with '123 Main Street' on input[placeholder='Input your address']
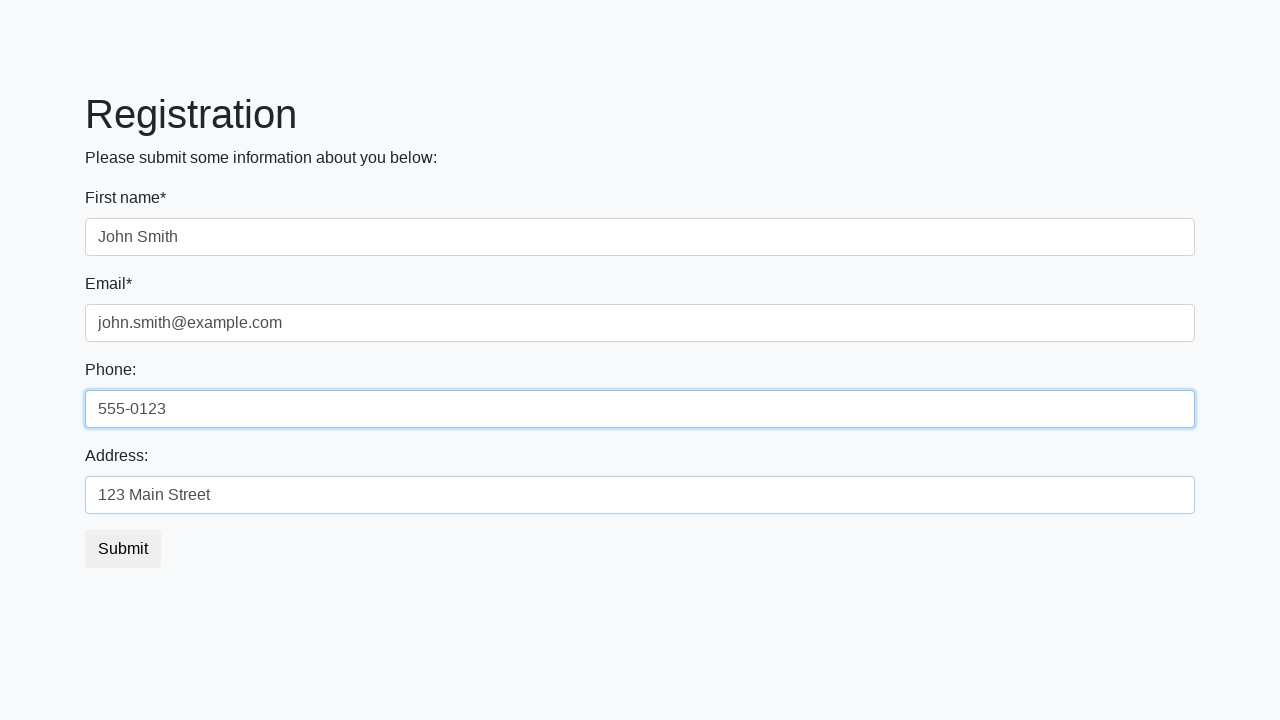

Clicked submit button to register at (123, 549) on button[type='submit']
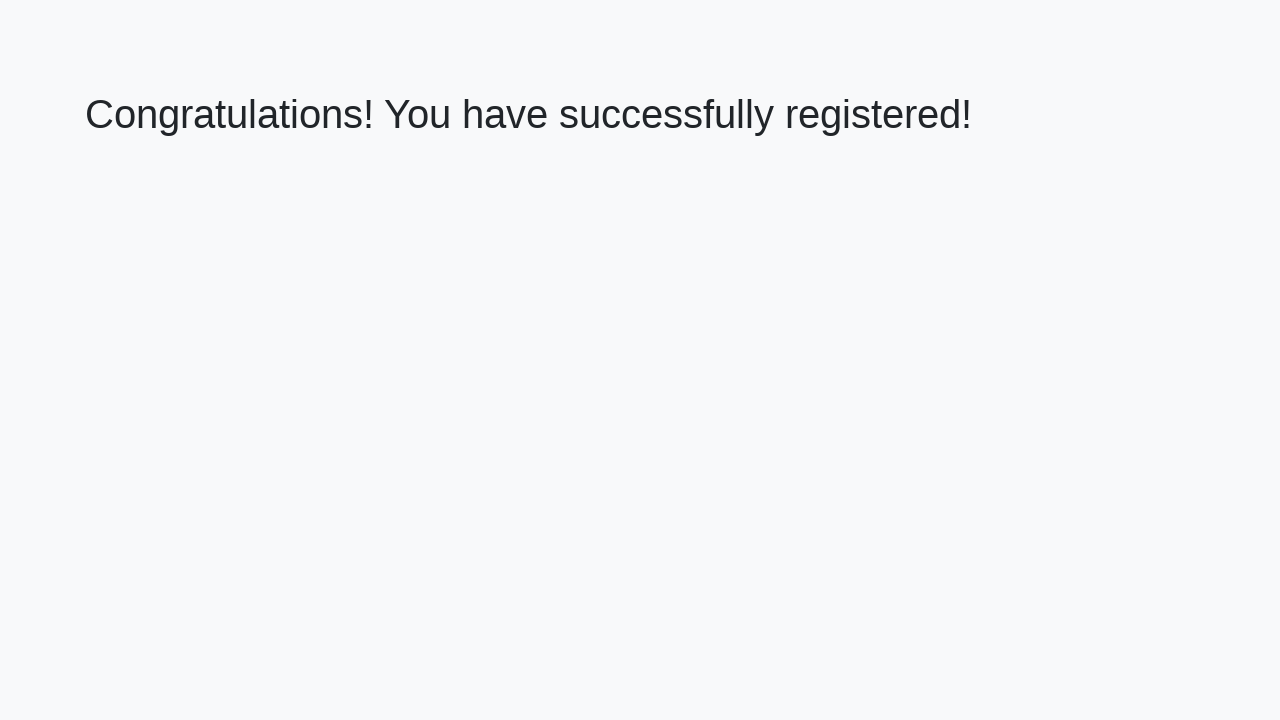

Success heading loaded
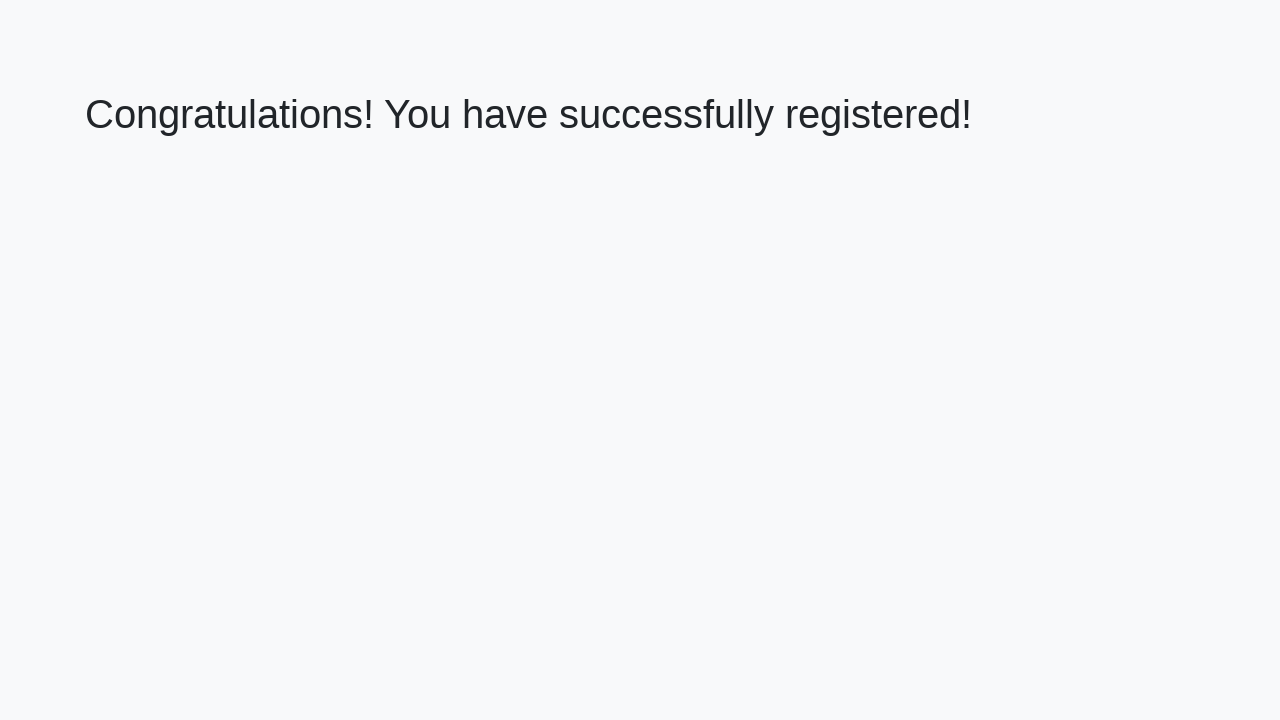

Verified success message: 'Congratulations! You have successfully registered!'
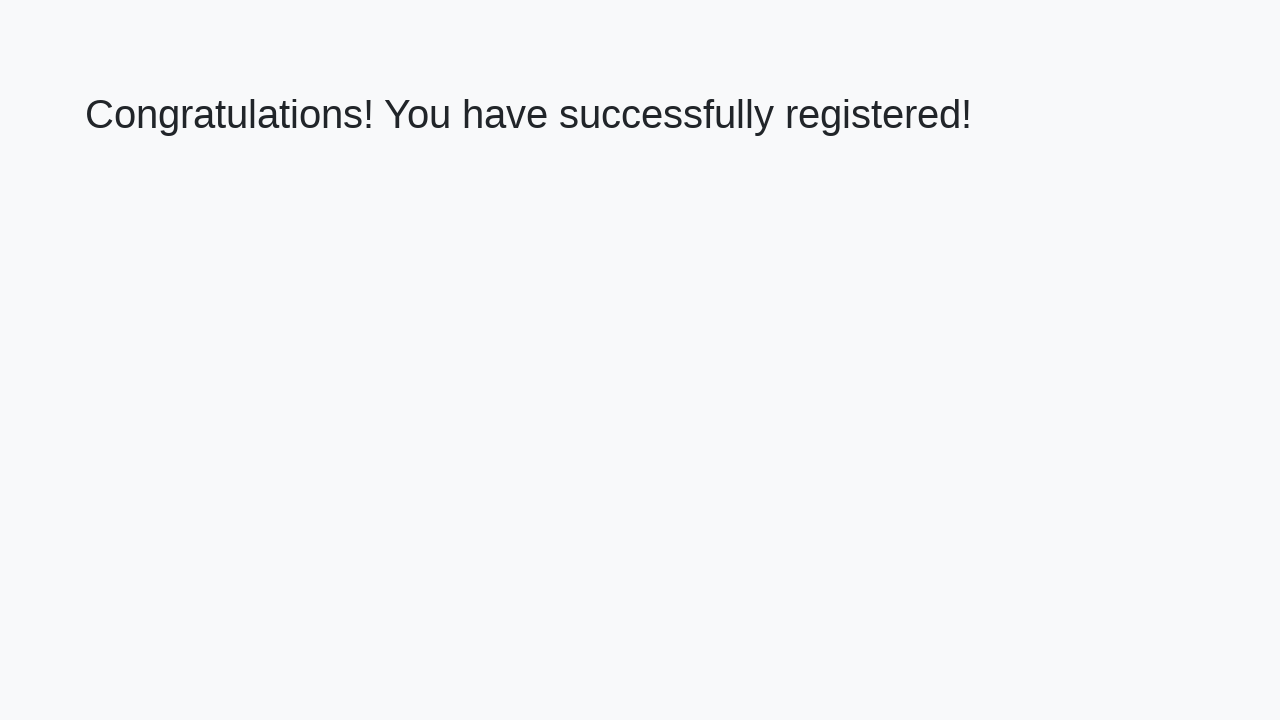

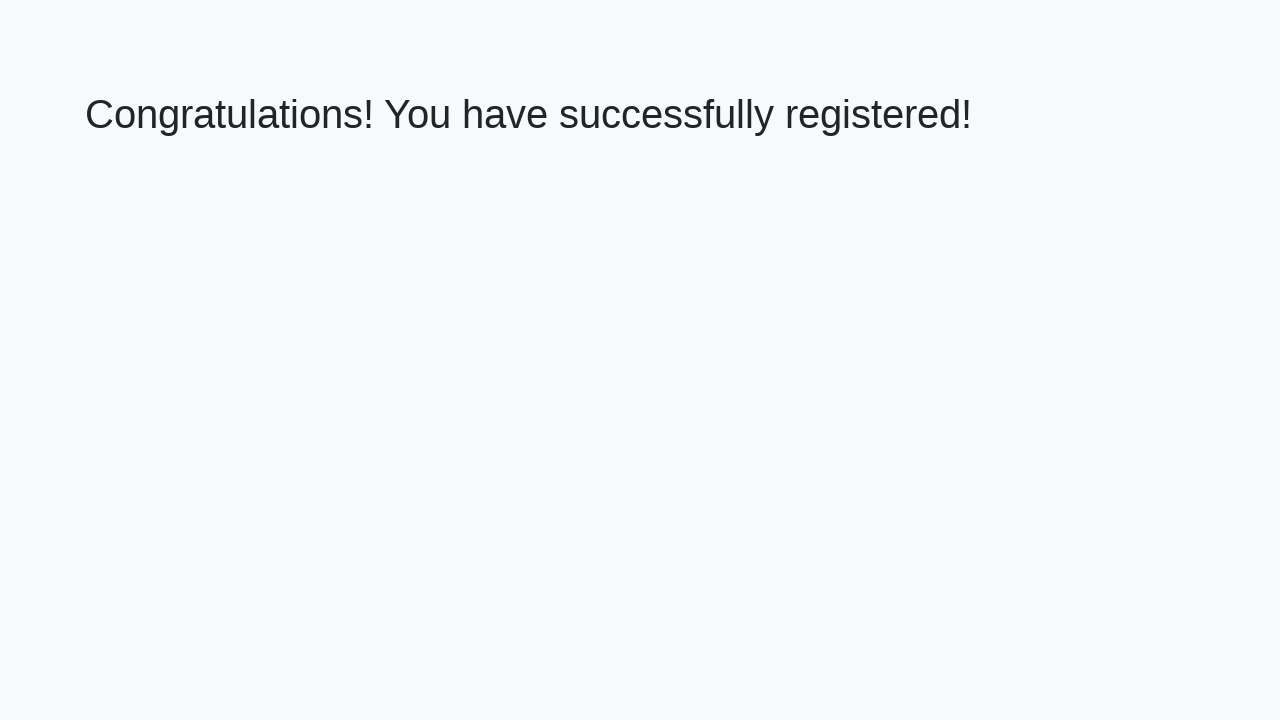